Tests geolocation functionality by clicking a button to get coordinates and waiting for the coordinates to be displayed

Starting URL: https://bonigarcia.dev/selenium-webdriver-java/geolocation.html

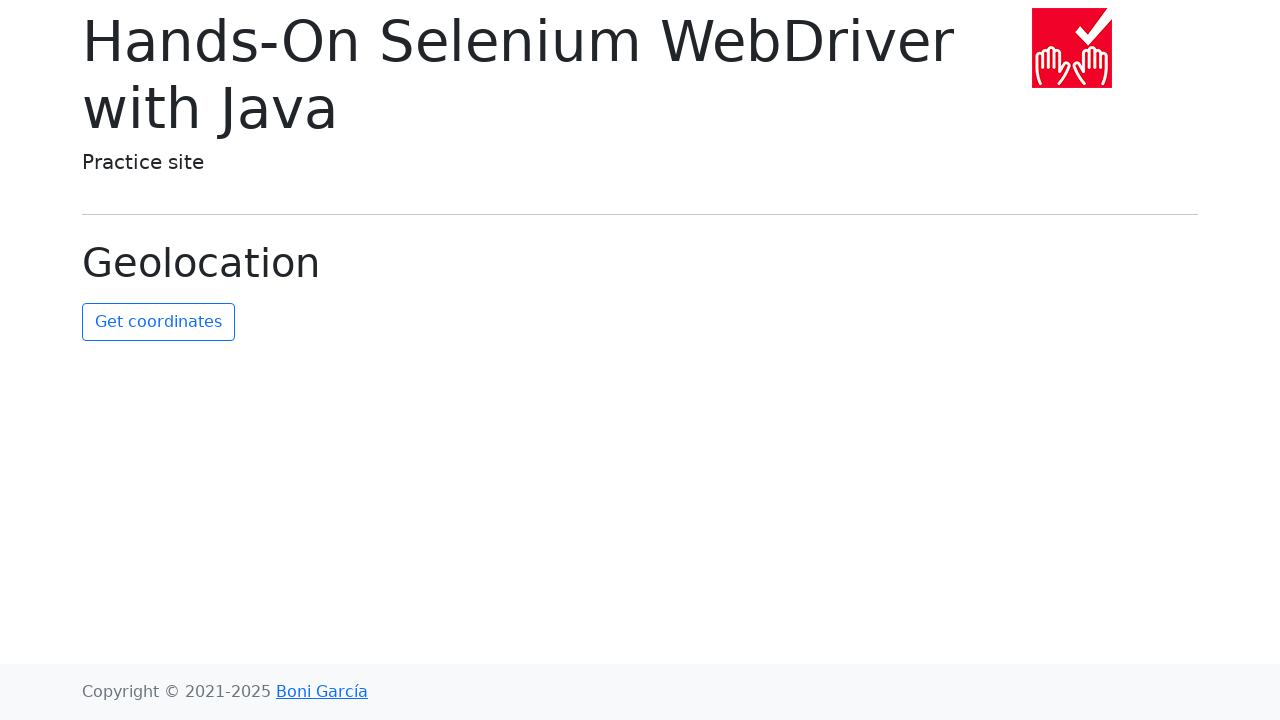

Clicked 'Get Coordinates' button to retrieve geolocation at (158, 322) on #get-coordinates
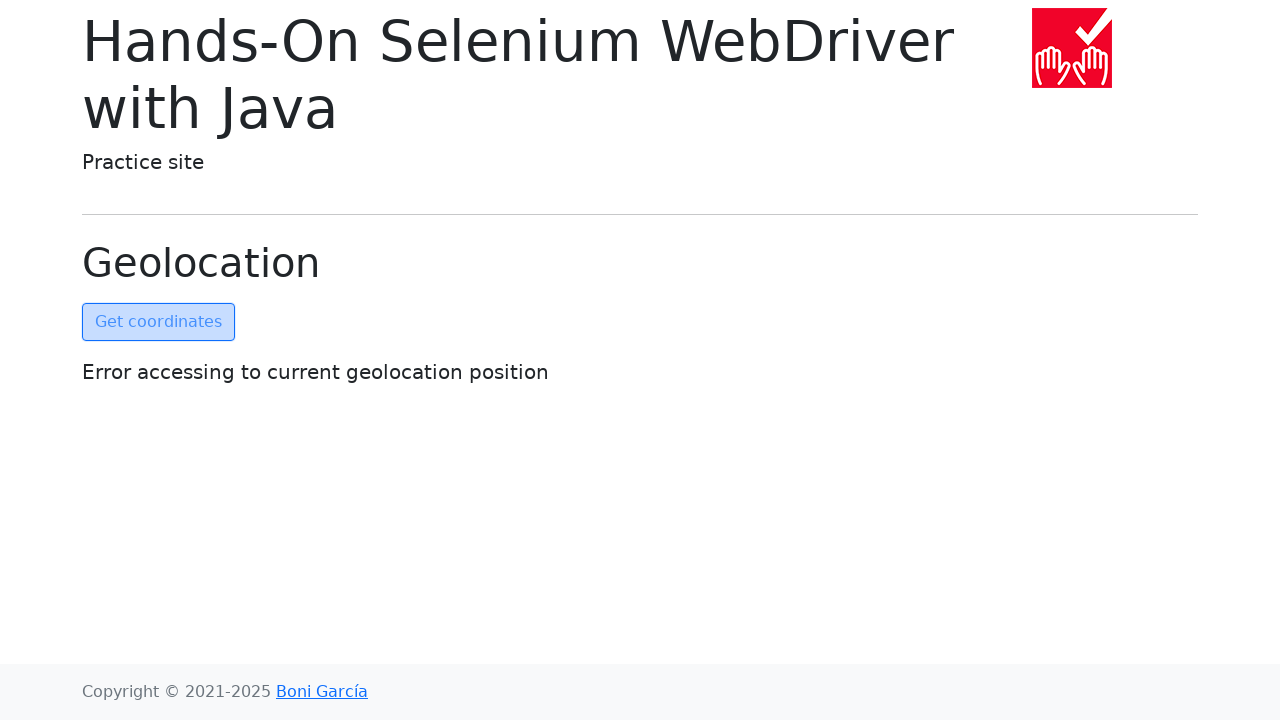

Coordinates displayed on page after geolocation request
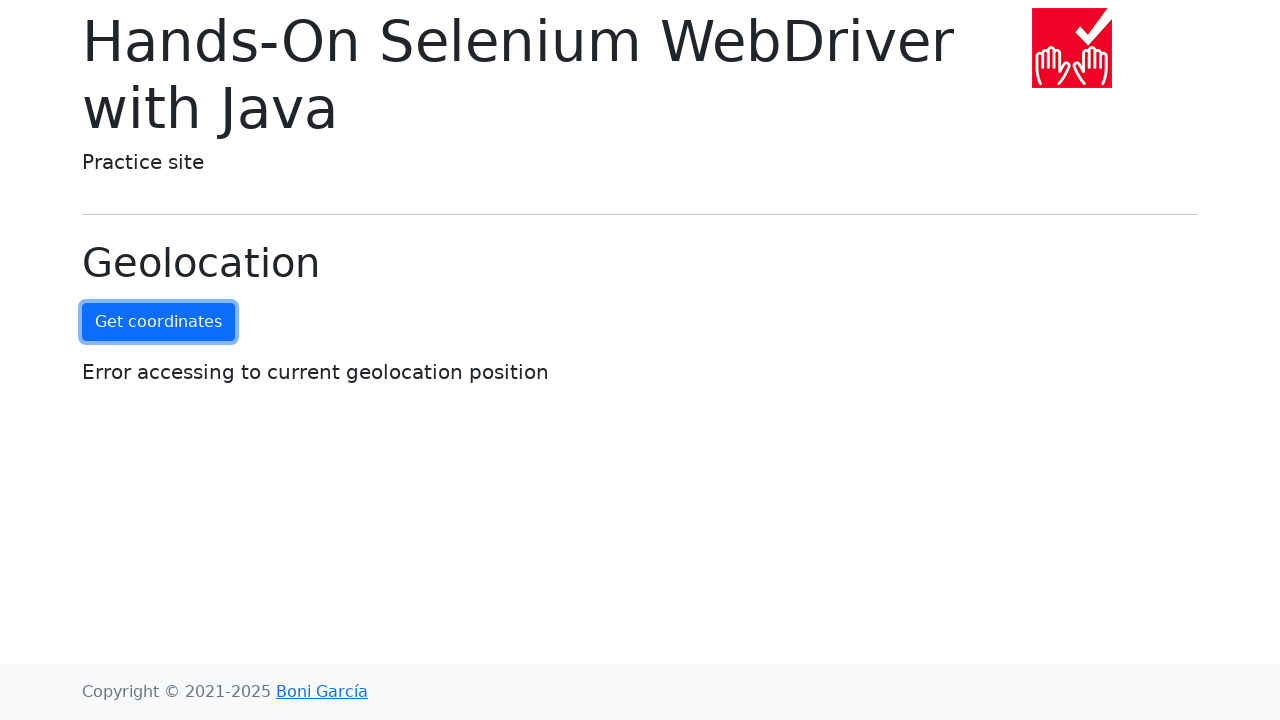

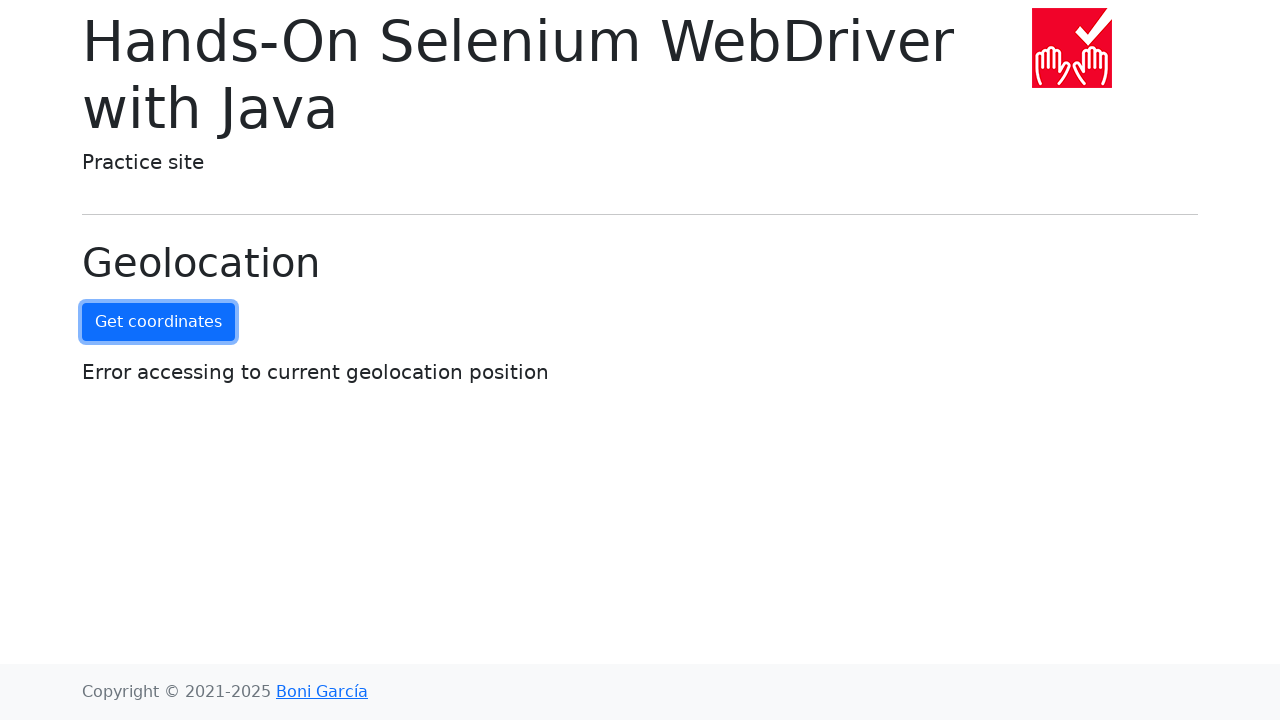